Tests the prompt box by accepting without entering any text

Starting URL: https://demoqa.com

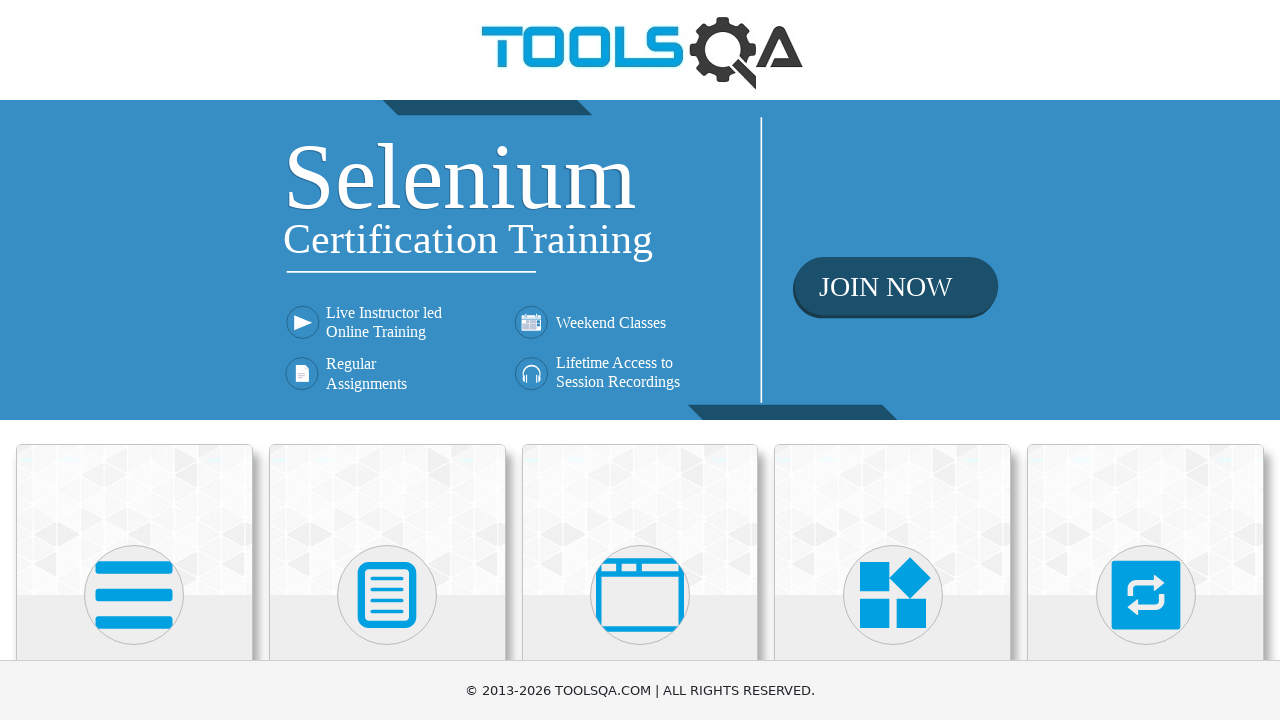

Clicked on 'Alerts, Frame & Windows' menu item at (640, 360) on text=Alerts, Frame & Windows
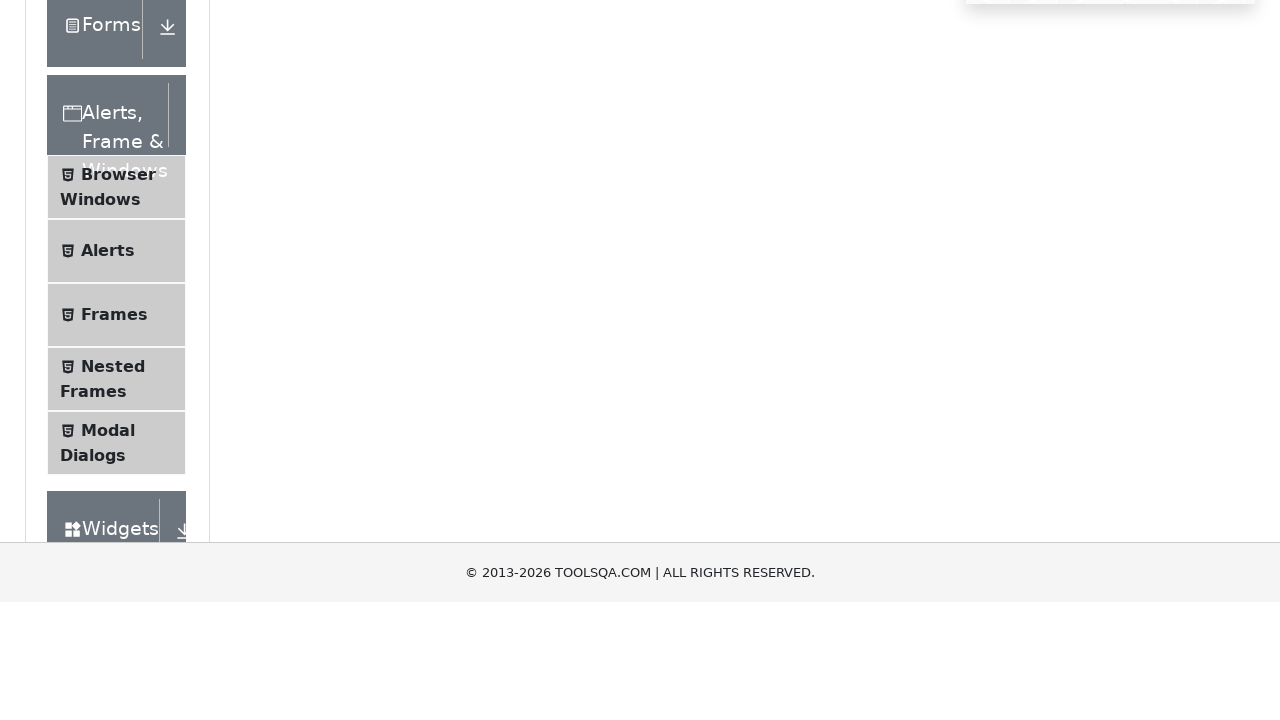

Navigated to alertsWindows page
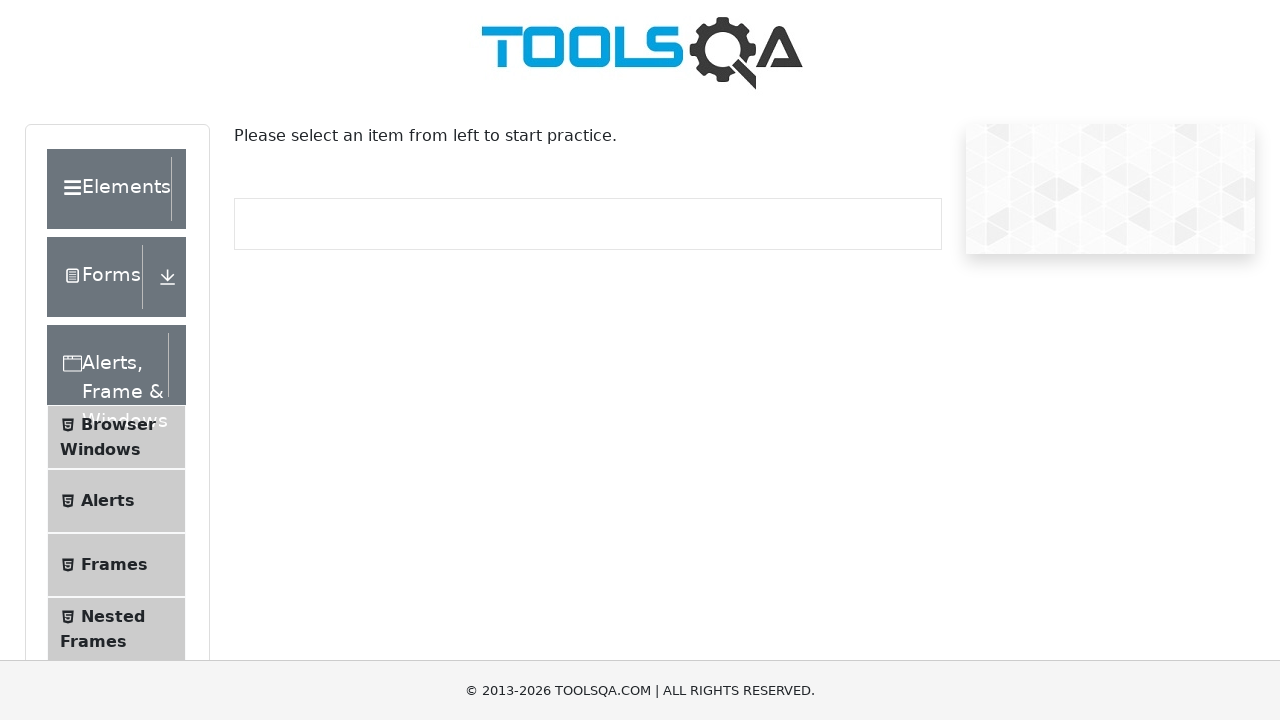

Clicked on 'Alerts' submenu item at (108, 501) on .menu-list >> text=Alerts
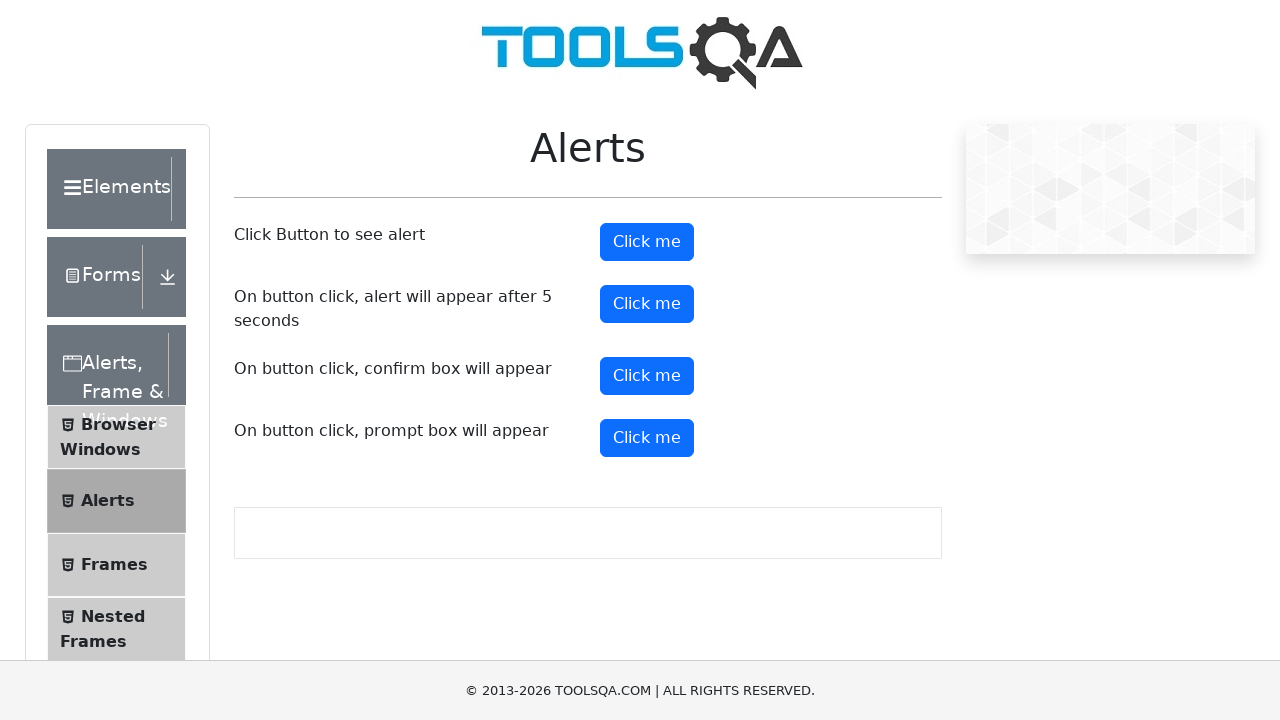

Set up dialog handler to accept prompts without entering text
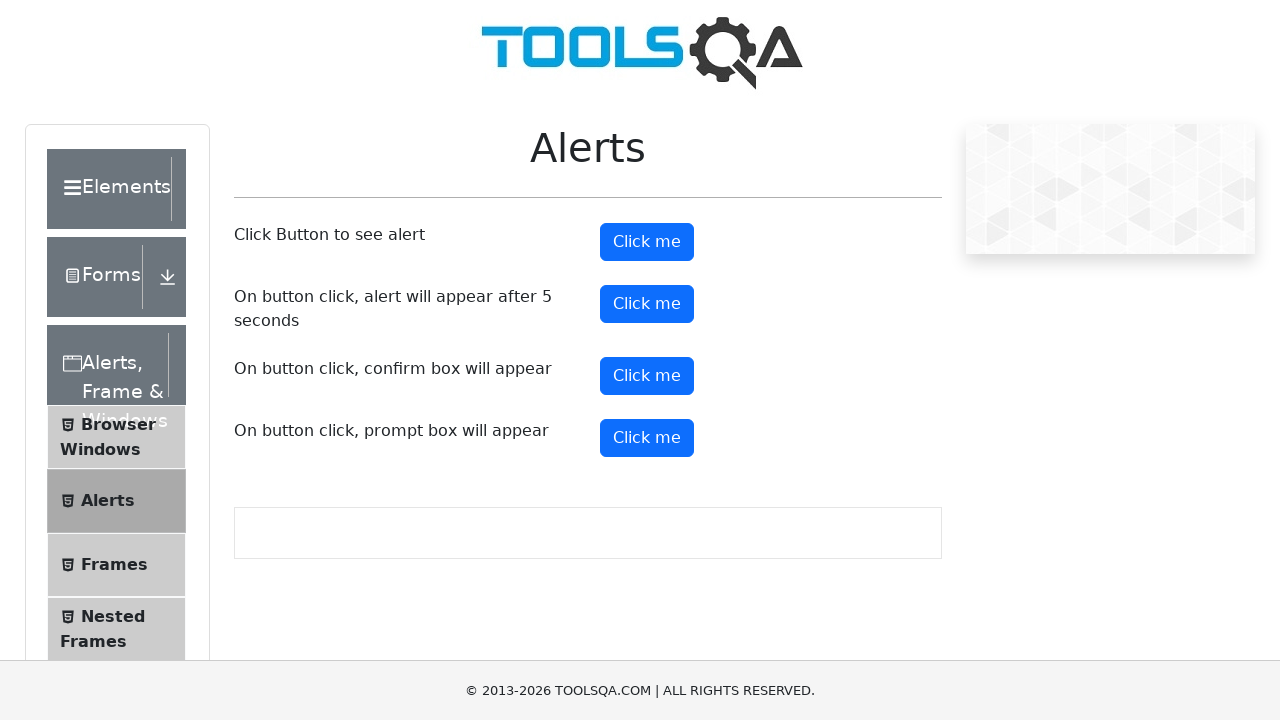

Clicked prompt button to trigger prompt dialog at (647, 438) on #promtButton
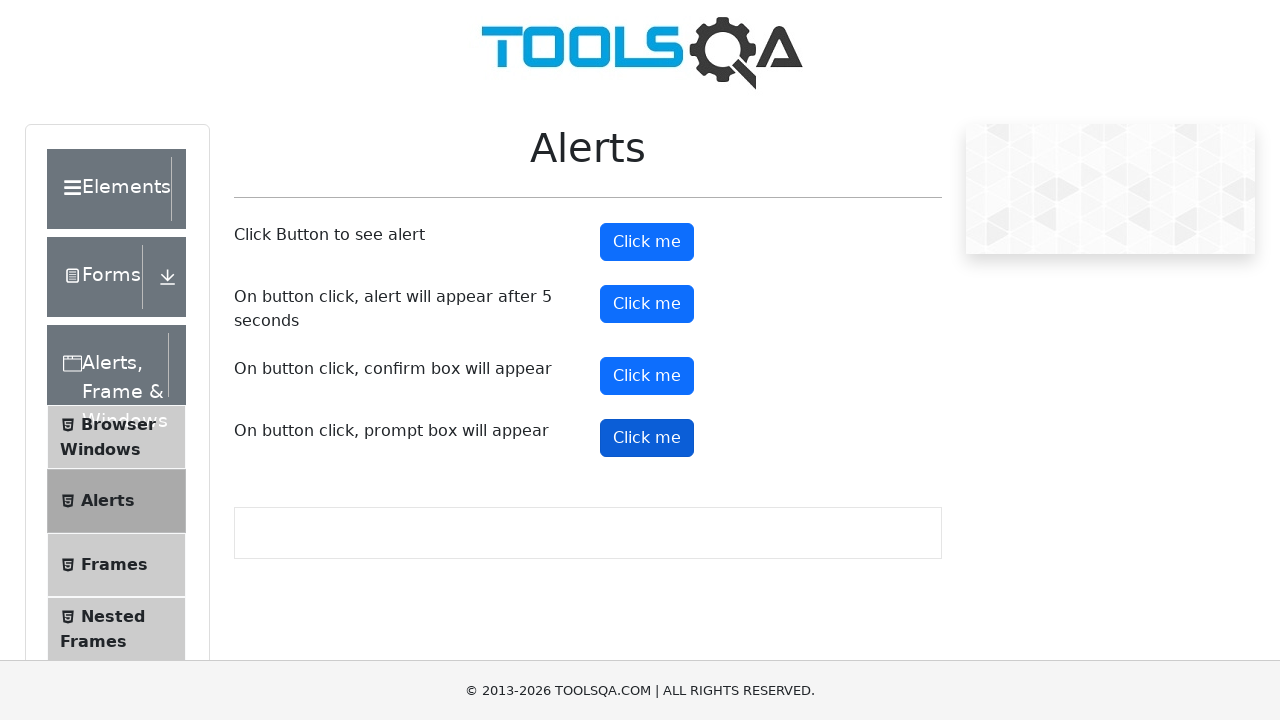

Verified prompt button is still enabled after accepting empty prompt
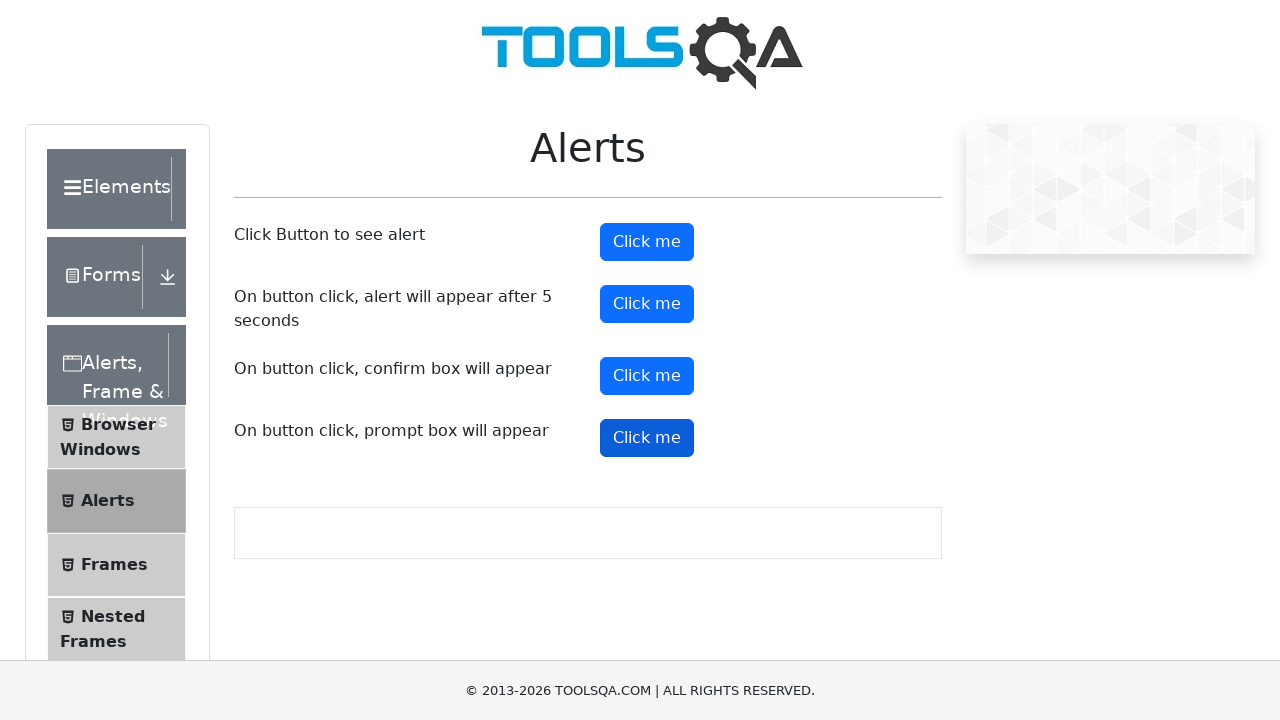

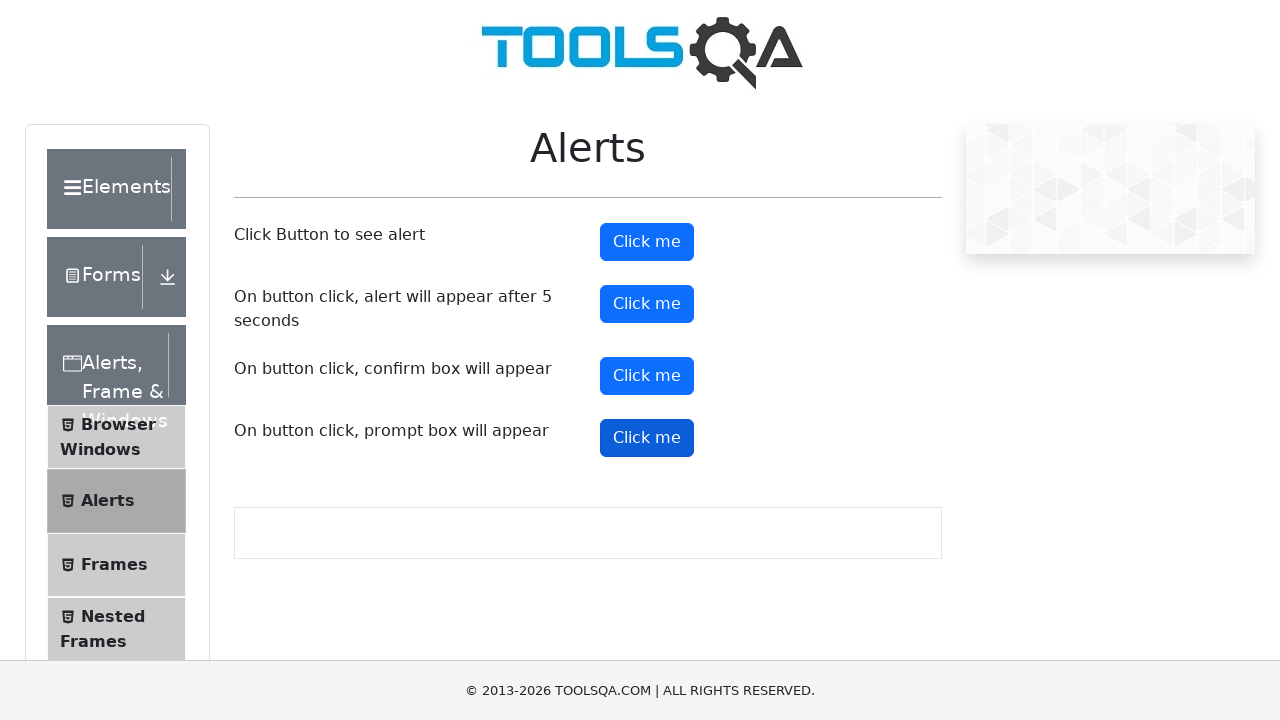